Verifies the page title of the OrangeHRM application

Starting URL: https://opensource-demo.orangehrmlive.com/web/index.php/auth/login

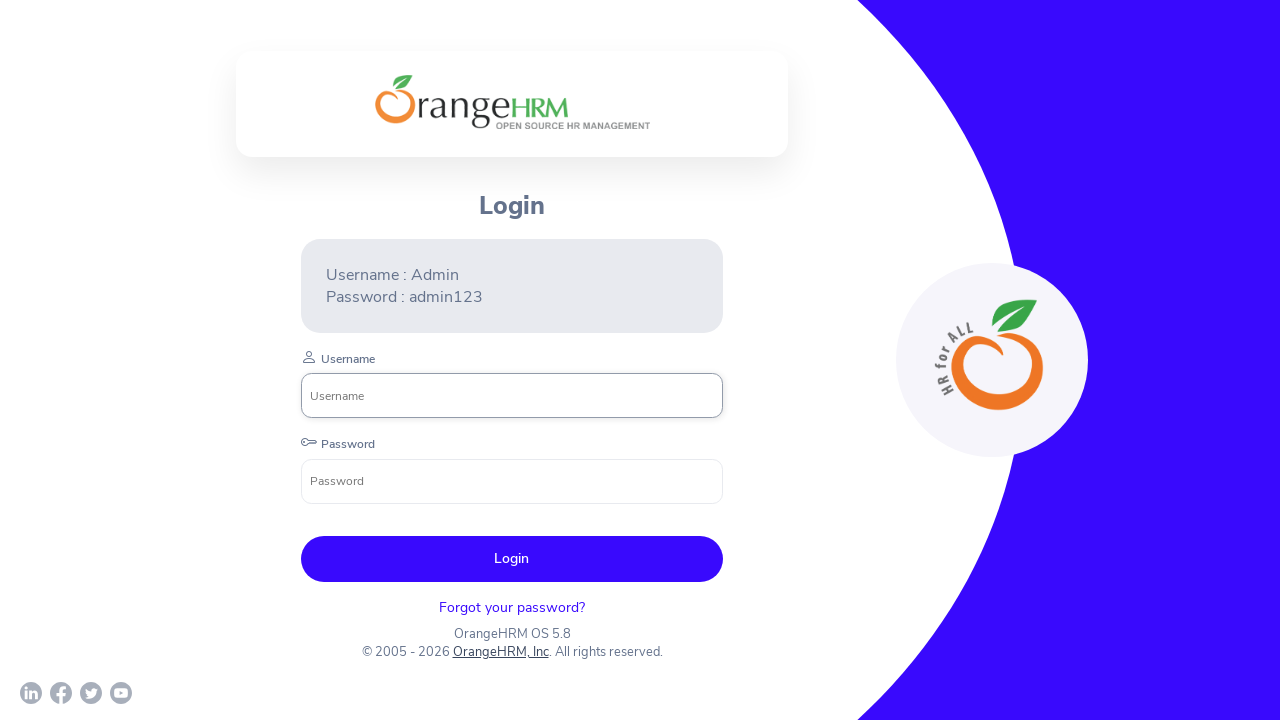

Verified page title is 'OrangeHRM'
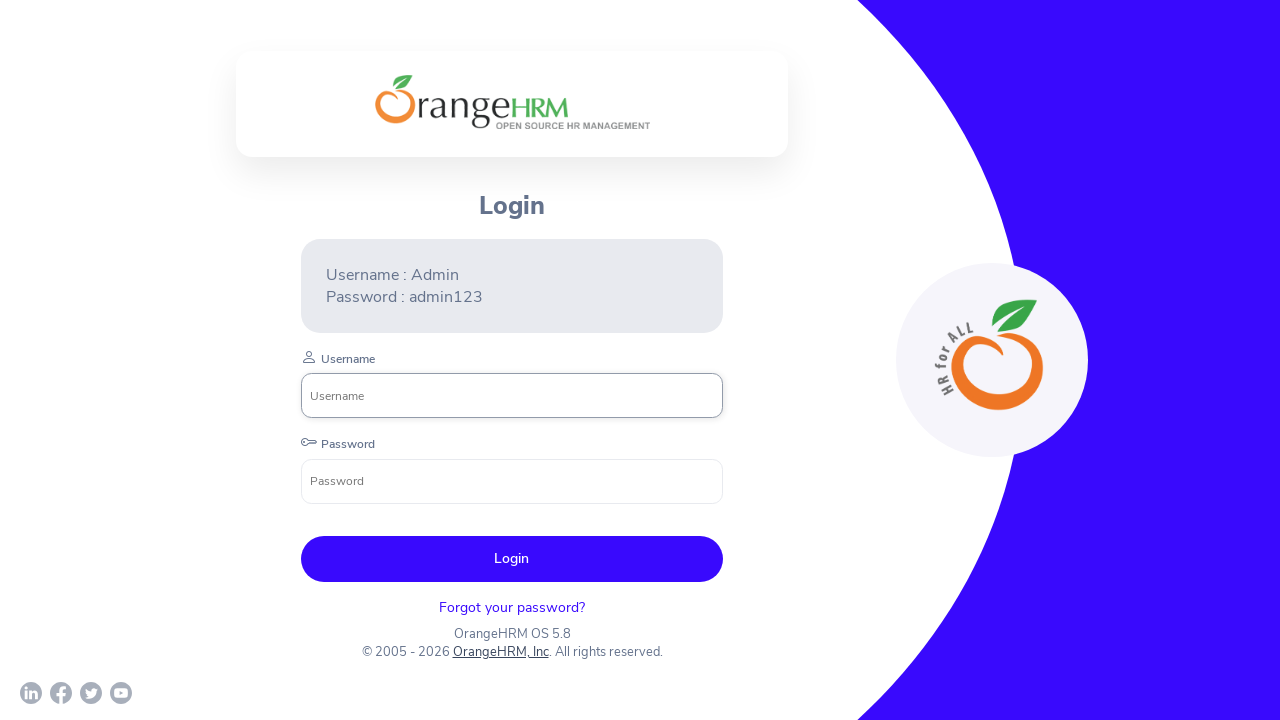

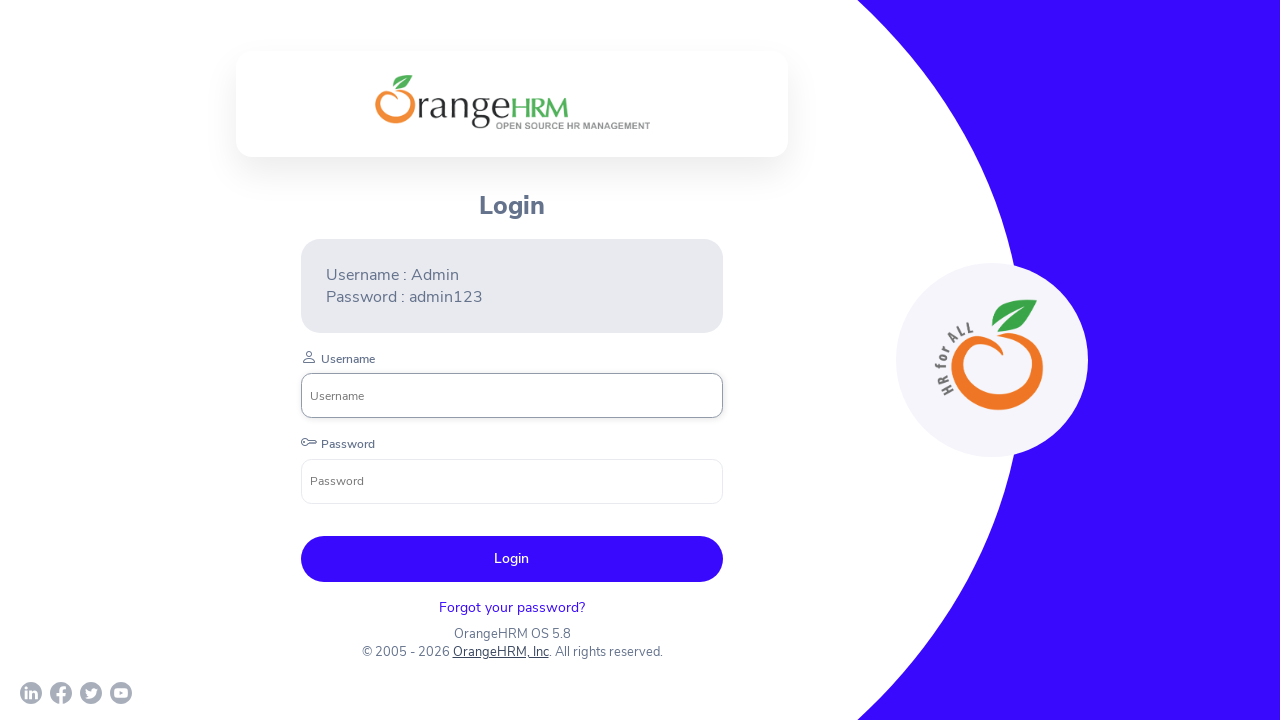